Tests the text box form on DemoQA by filling in full name, email, current address, and permanent address fields, then submitting and verifying the displayed output contains the entered name and email.

Starting URL: https://demoqa.com/text-box

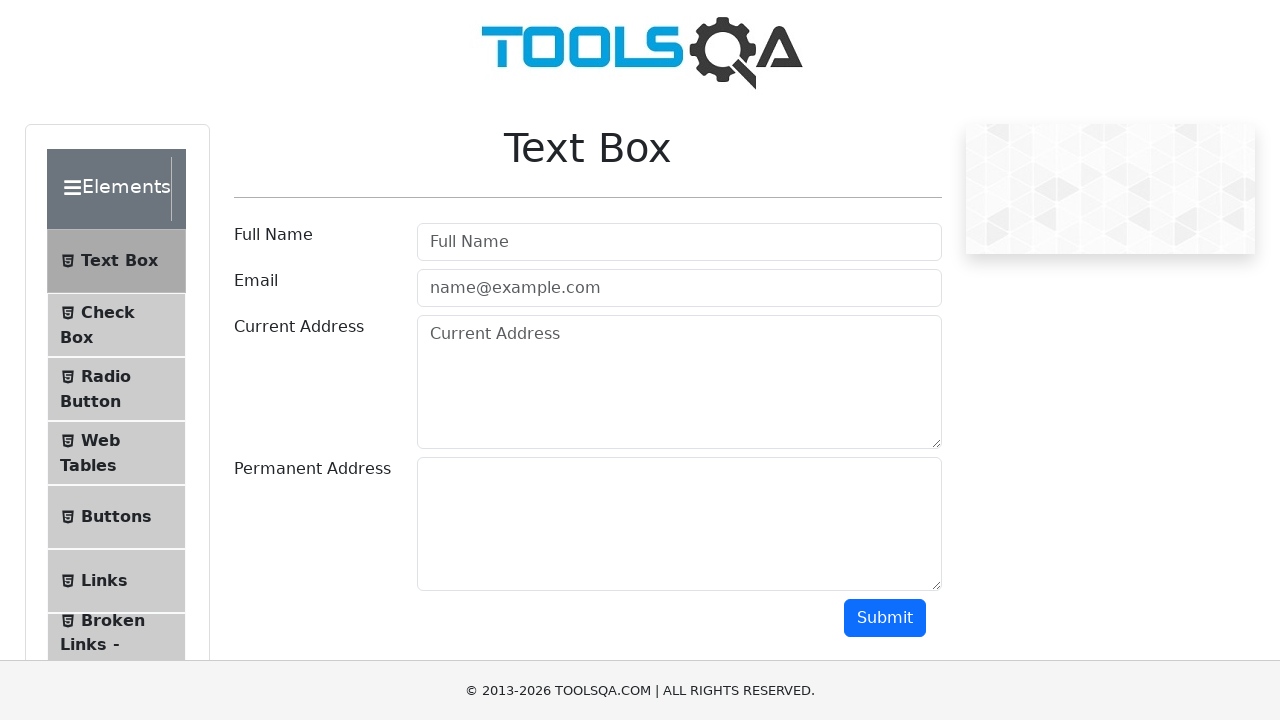

Filled Full Name field with 'Ümmühan Teke' on div[id='userName-wrapper'] input
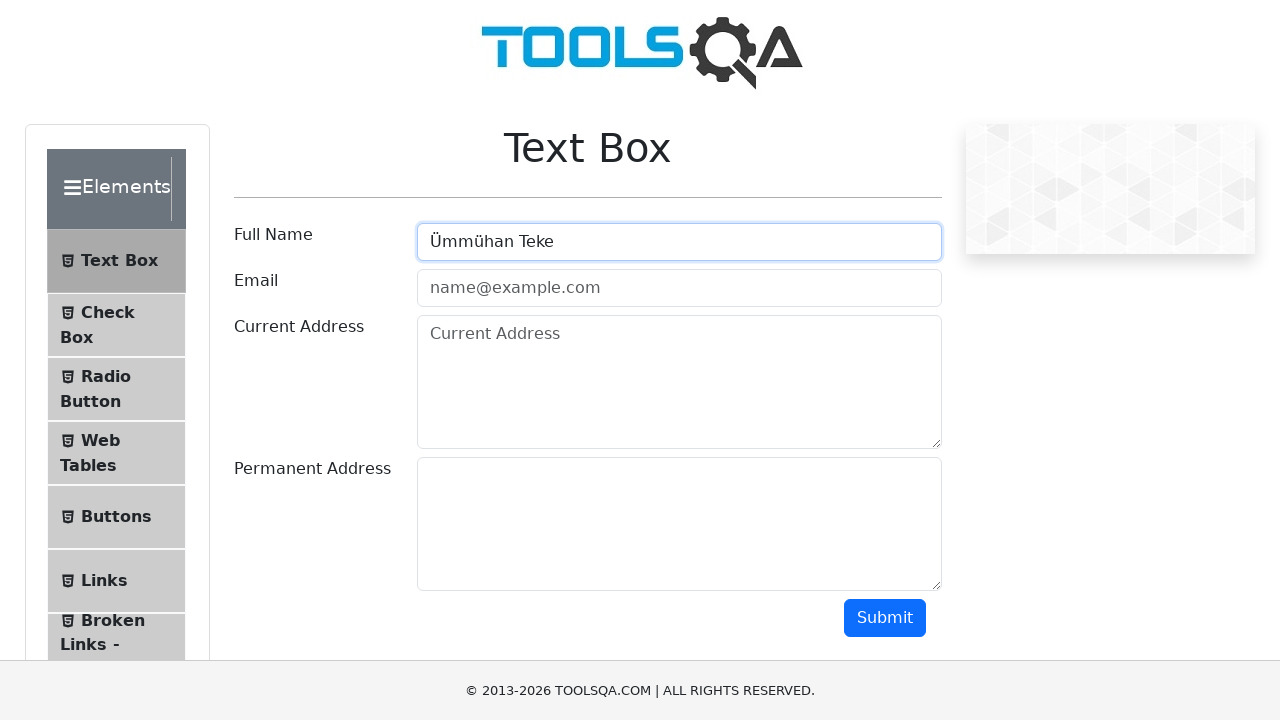

Filled Email field with 'ummuhantekeee@gmail.com' on div[id='userEmail-wrapper'] input
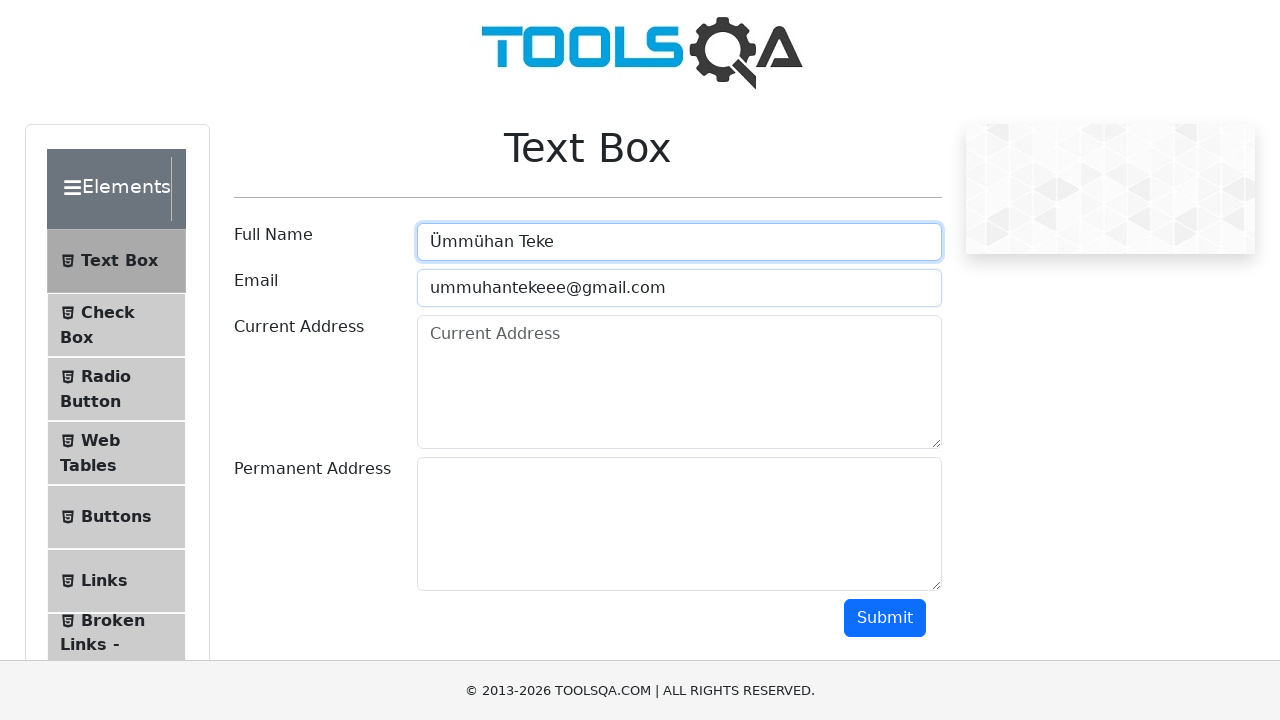

Filled Current Address field with 'Mimar Sinan Mahallesi / Aydın' on div[id='currentAddress-wrapper'] textarea
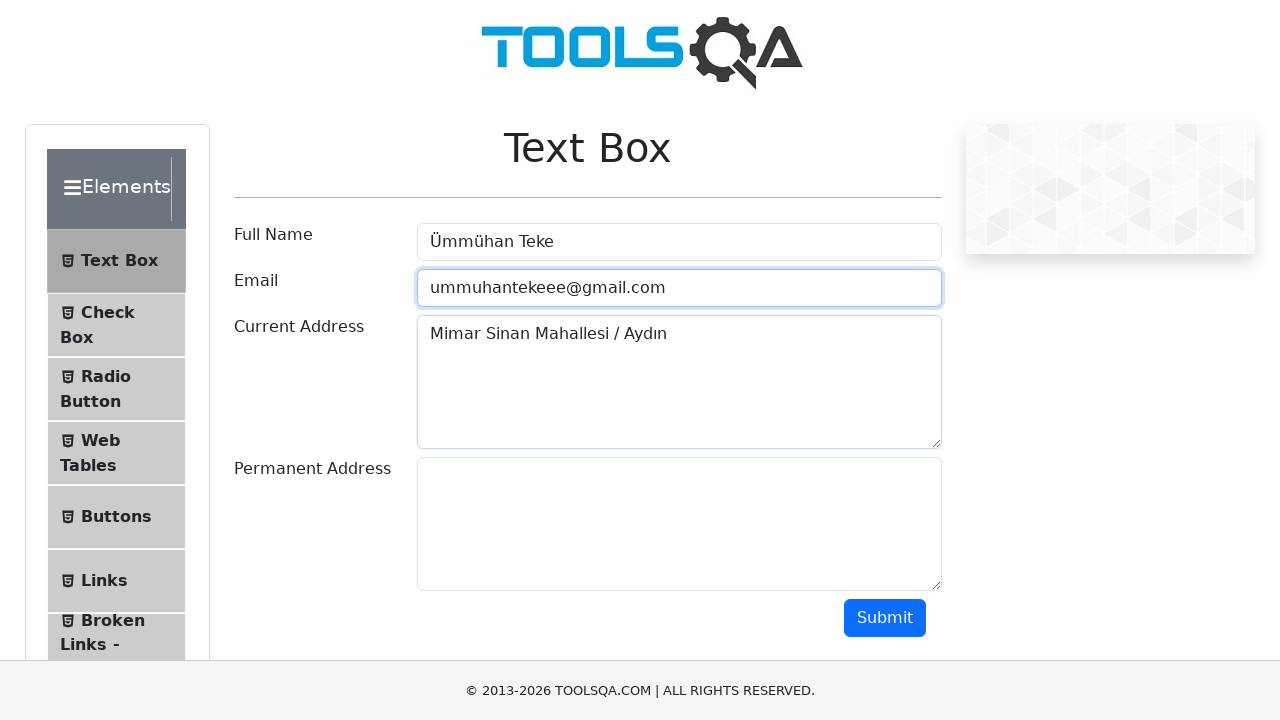

Filled Permanent Address field with 'Erenler Mahallesi / İstanbul' on div[id='permanentAddress-wrapper'] textarea
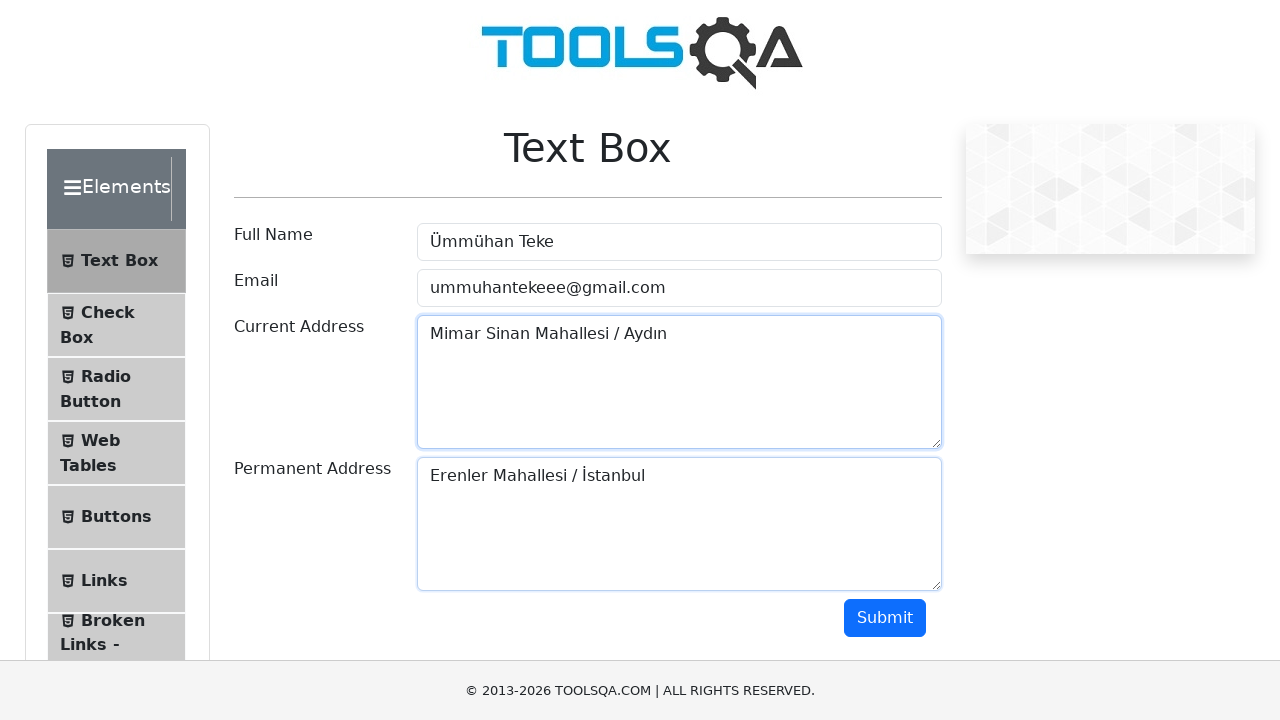

Clicked Submit button at (885, 618) on button#submit
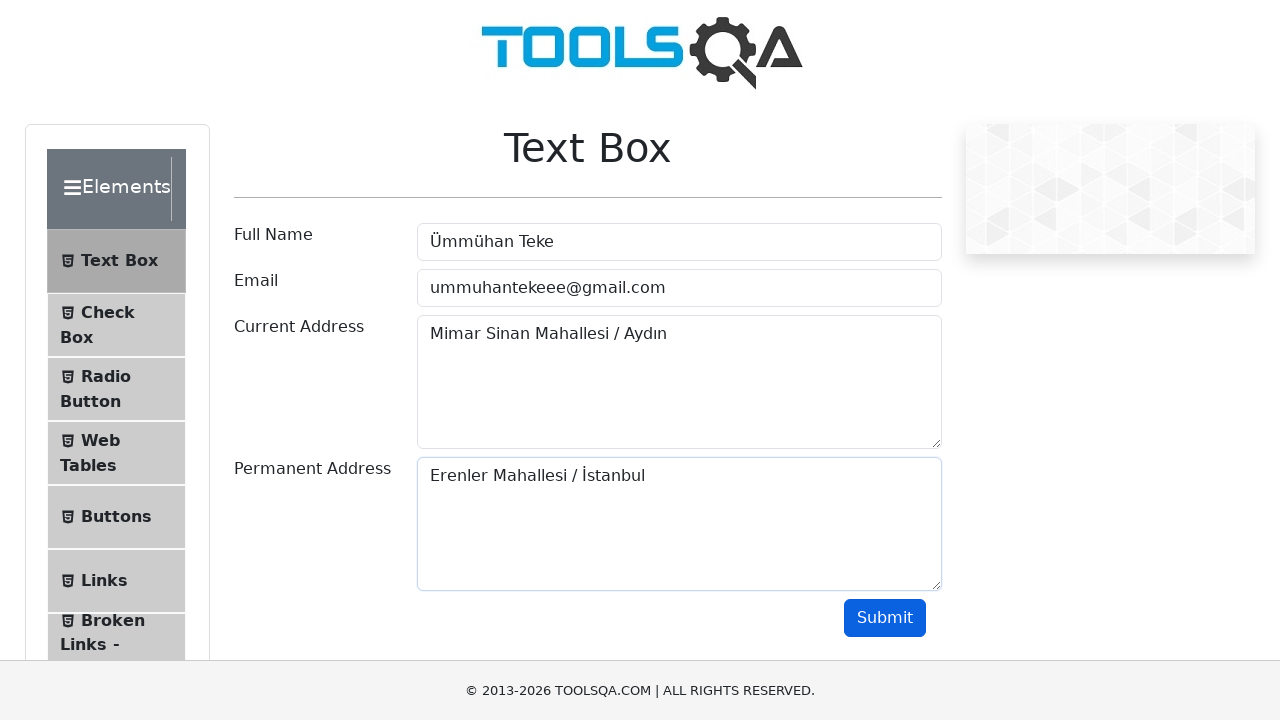

Output section became visible
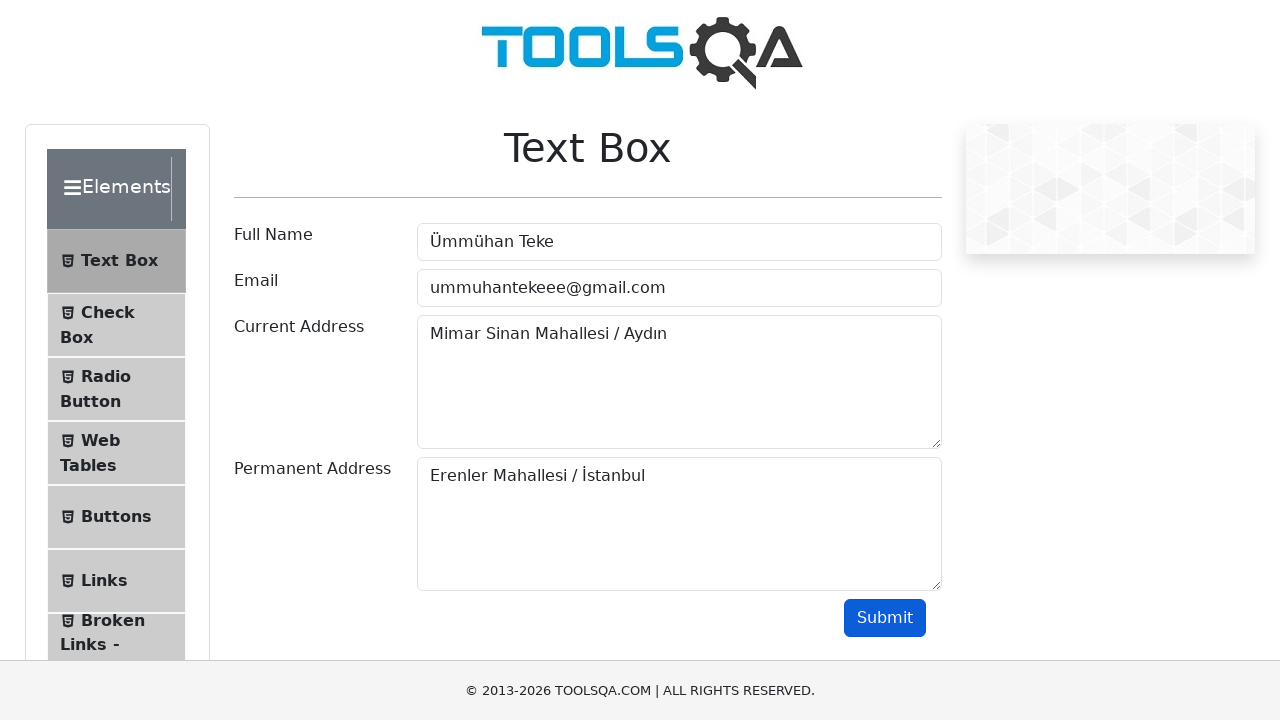

Verified Full Name 'Ümmühan Teke' in output
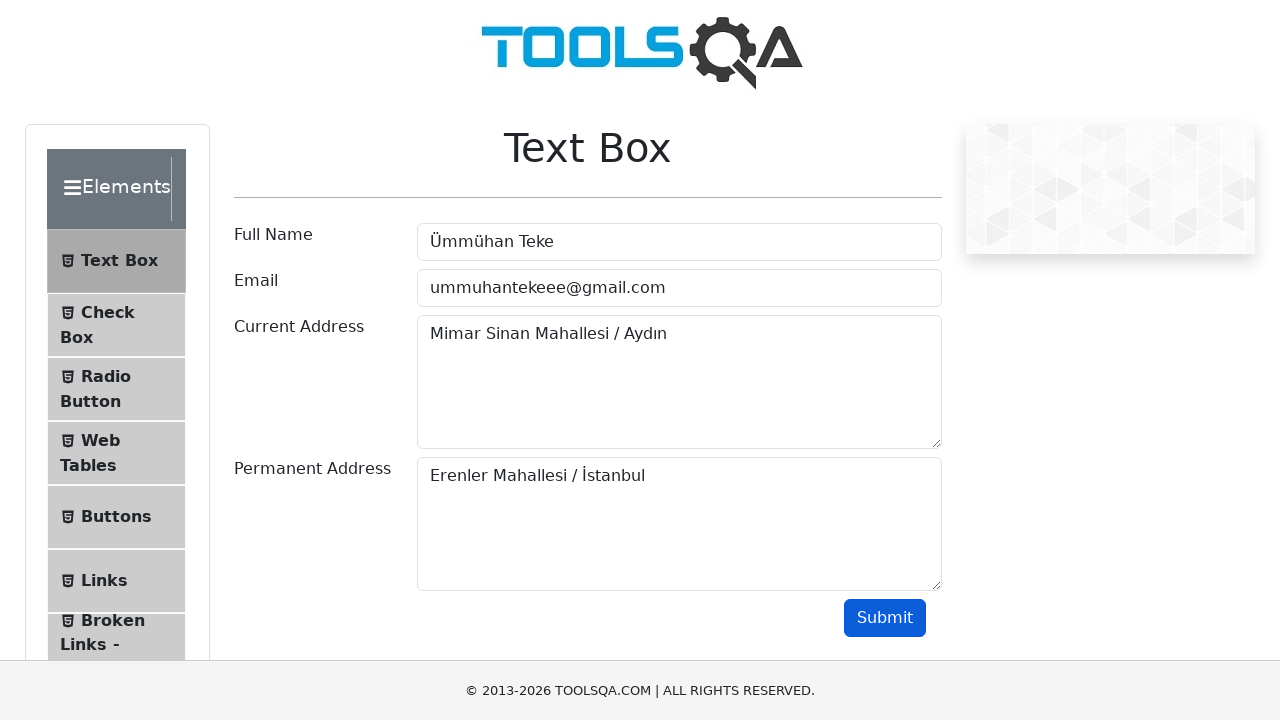

Verified Email 'ummuhantekeee@gmail.com' in output
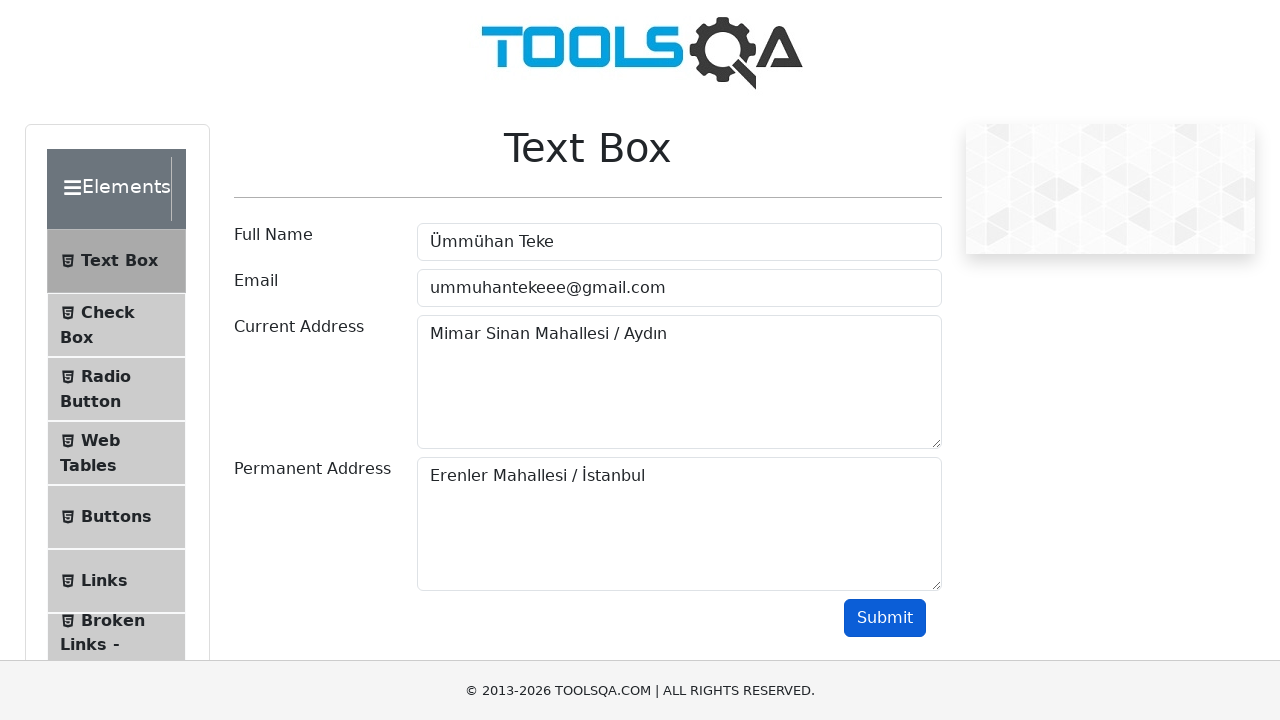

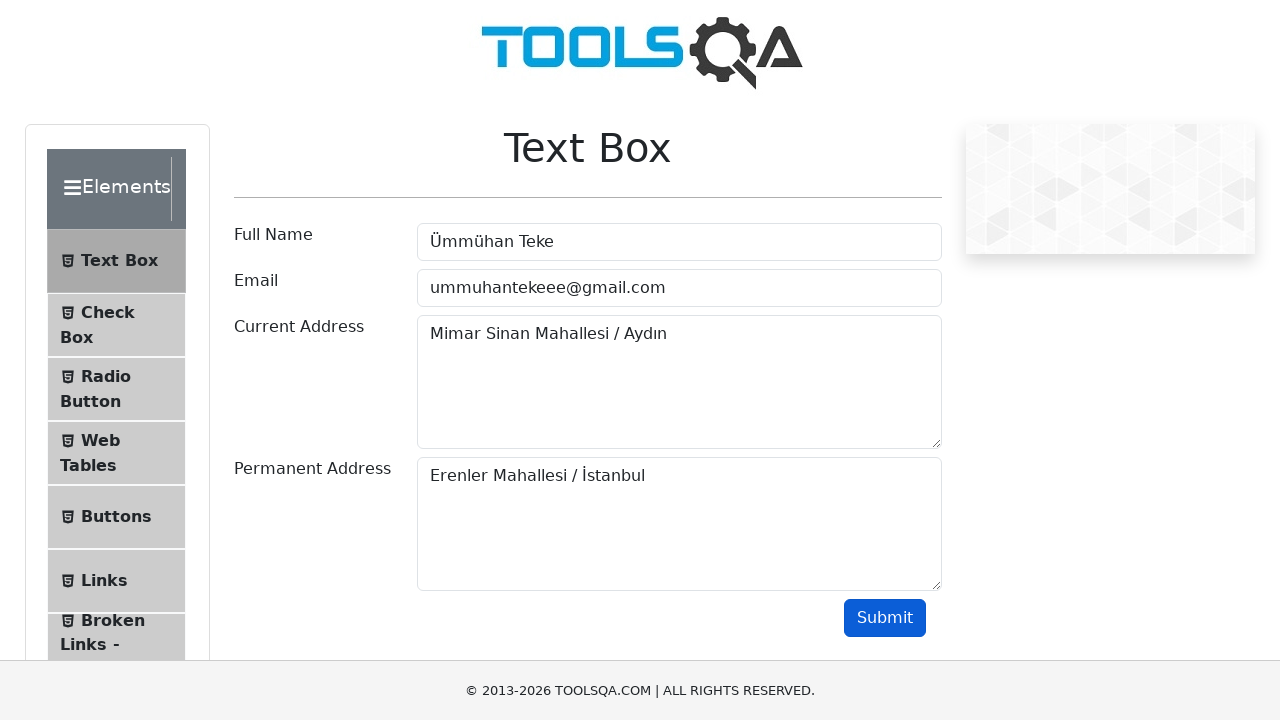